Navigates to a CV page hosted on GitHub Pages, waits for content to load, then navigates to a cover letter page and verifies it loads correctly.

Starting URL: https://ste2425.github.io/CV

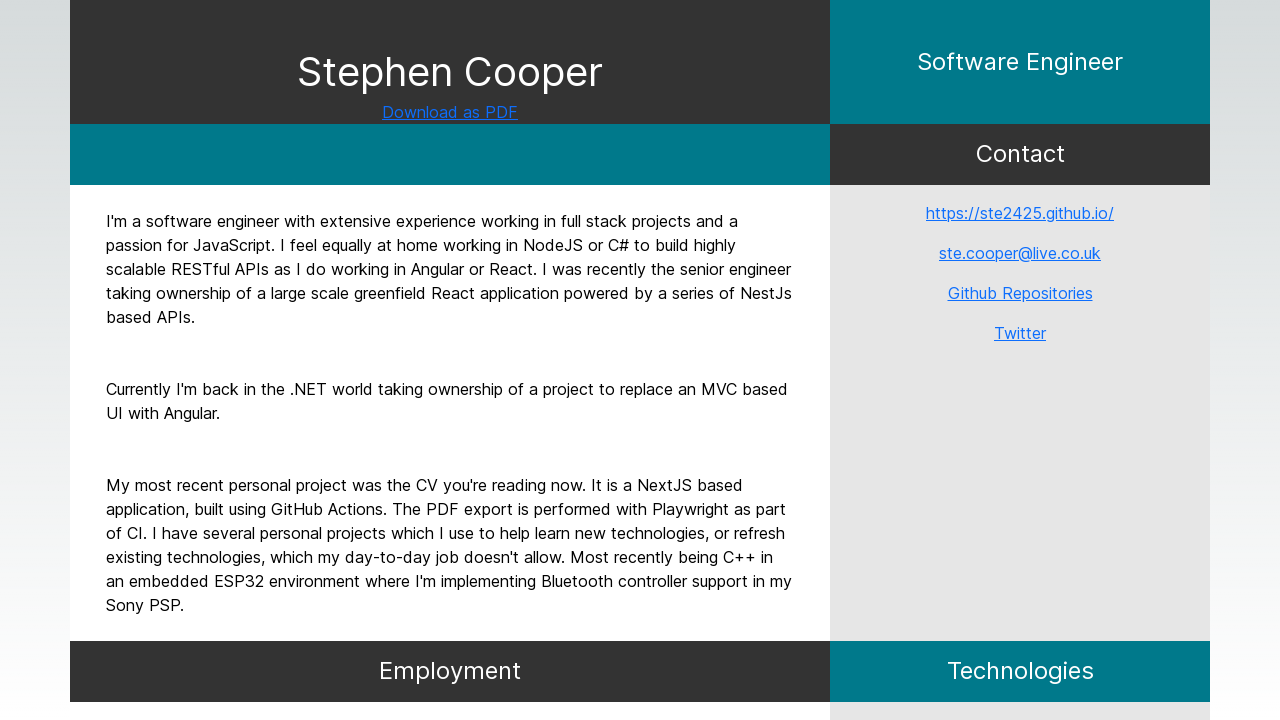

Waited for main CV content to load
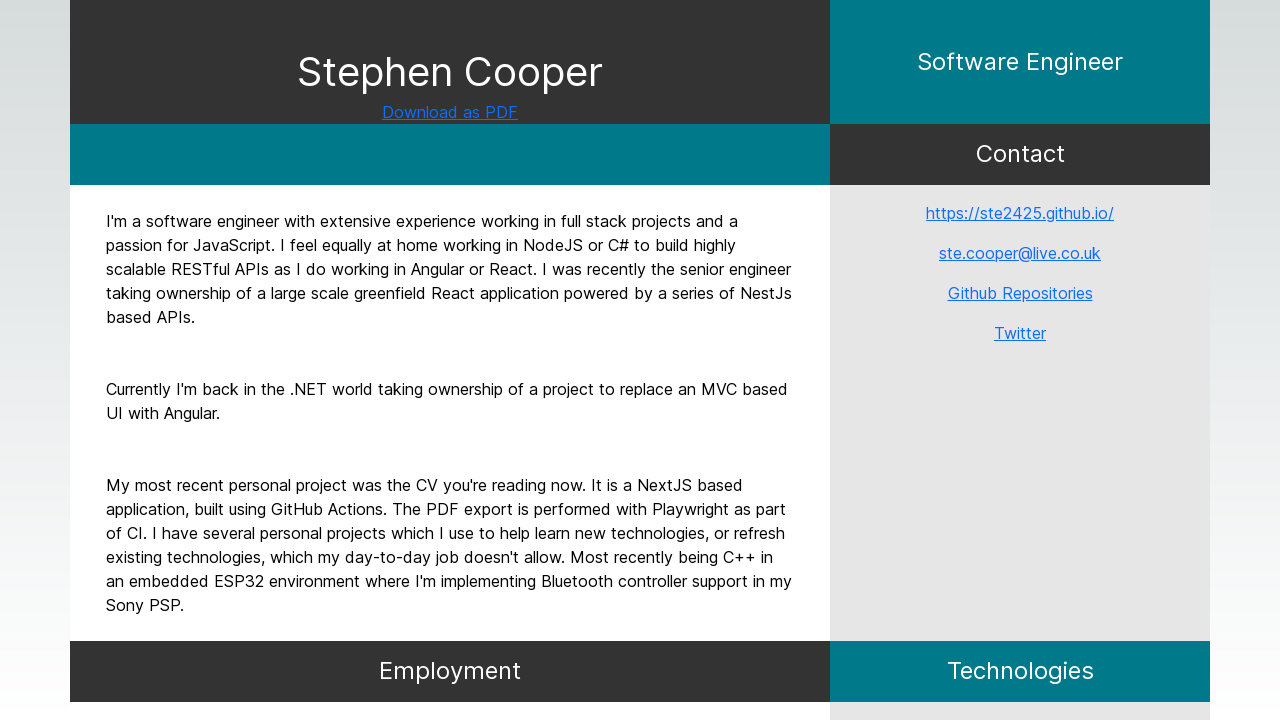

Verified CV heading element exists
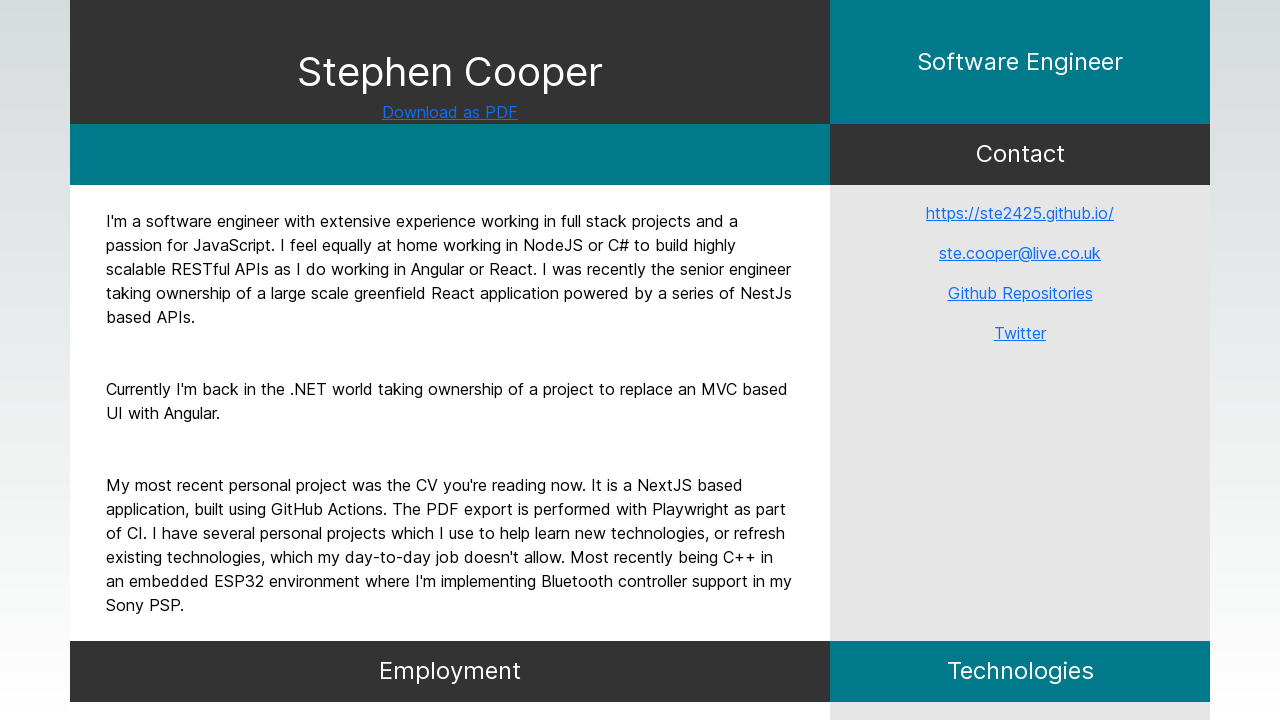

Navigated to cover letter page
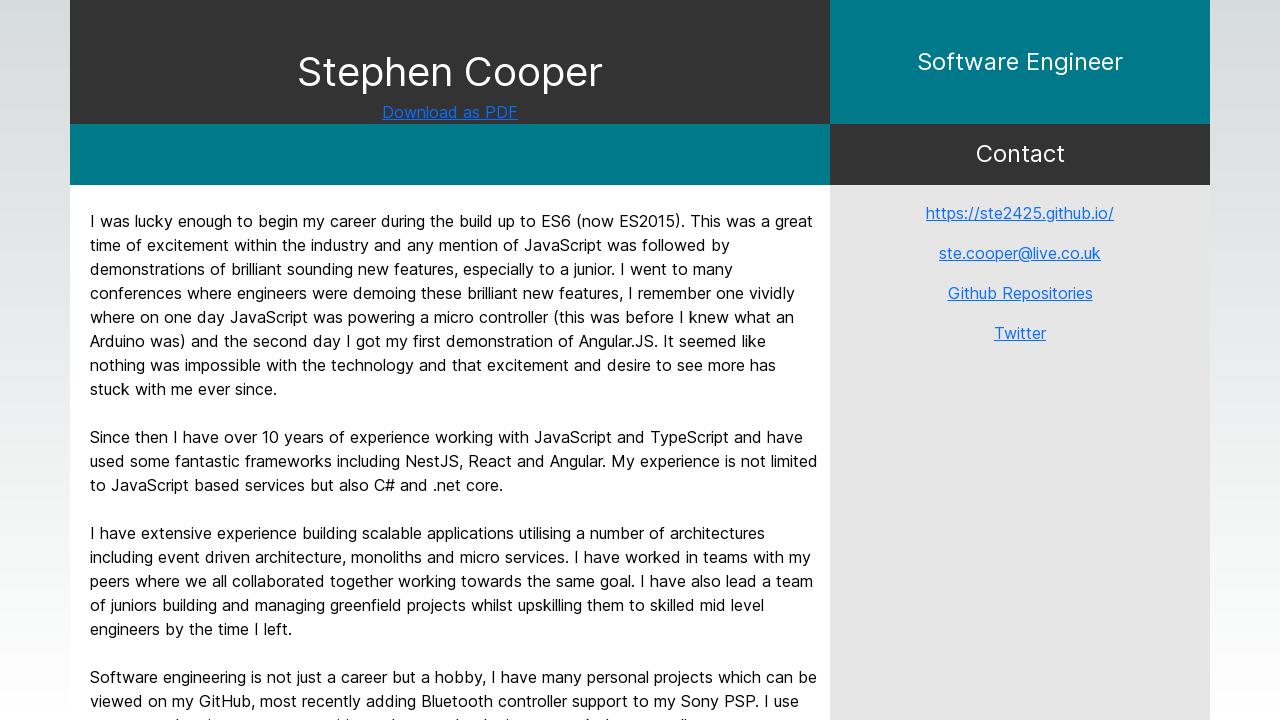

Waited for cover letter content to load
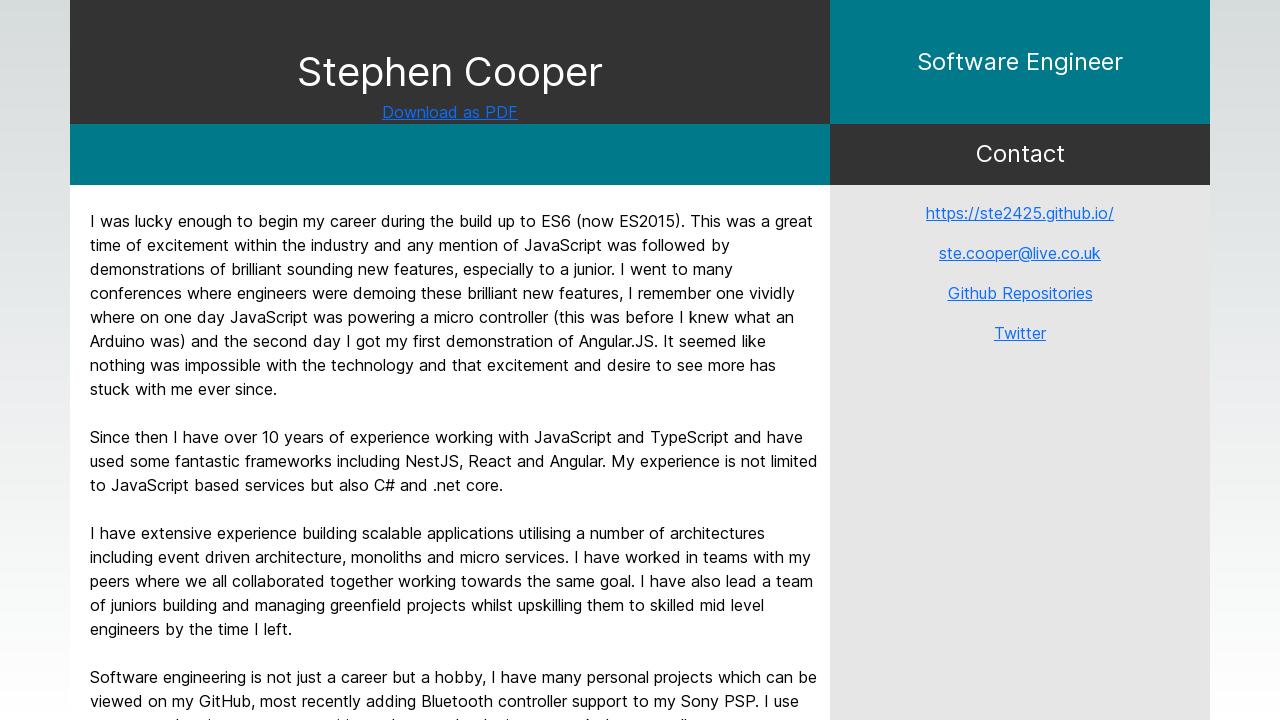

Verified cover letter heading element exists
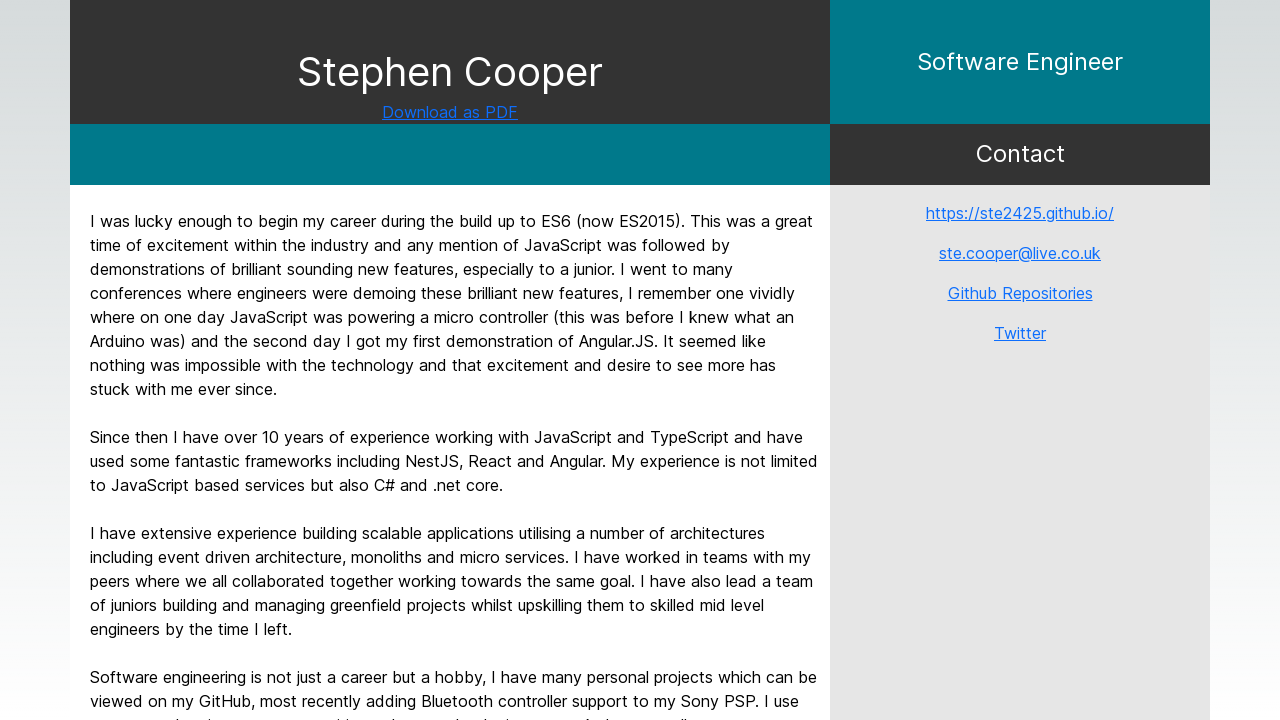

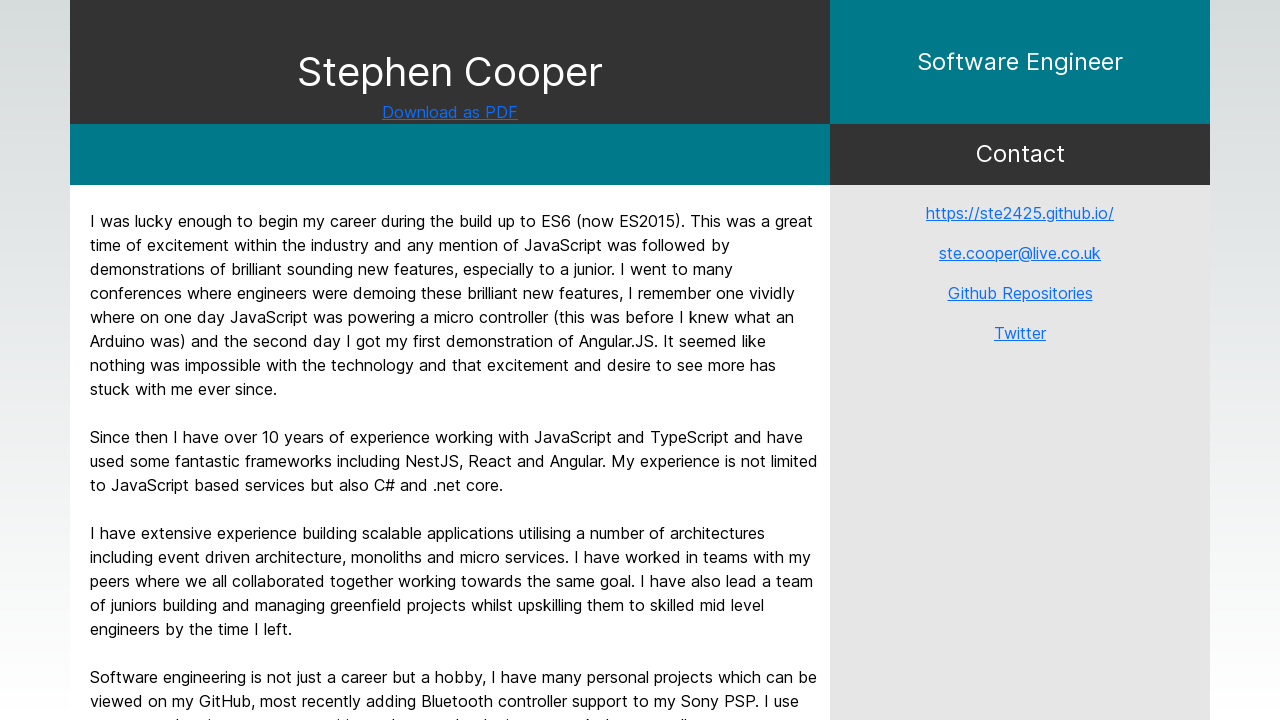